Tests successful login by entering valid credentials and verifying the secure area message appears

Starting URL: http://the-internet.herokuapp.com/login

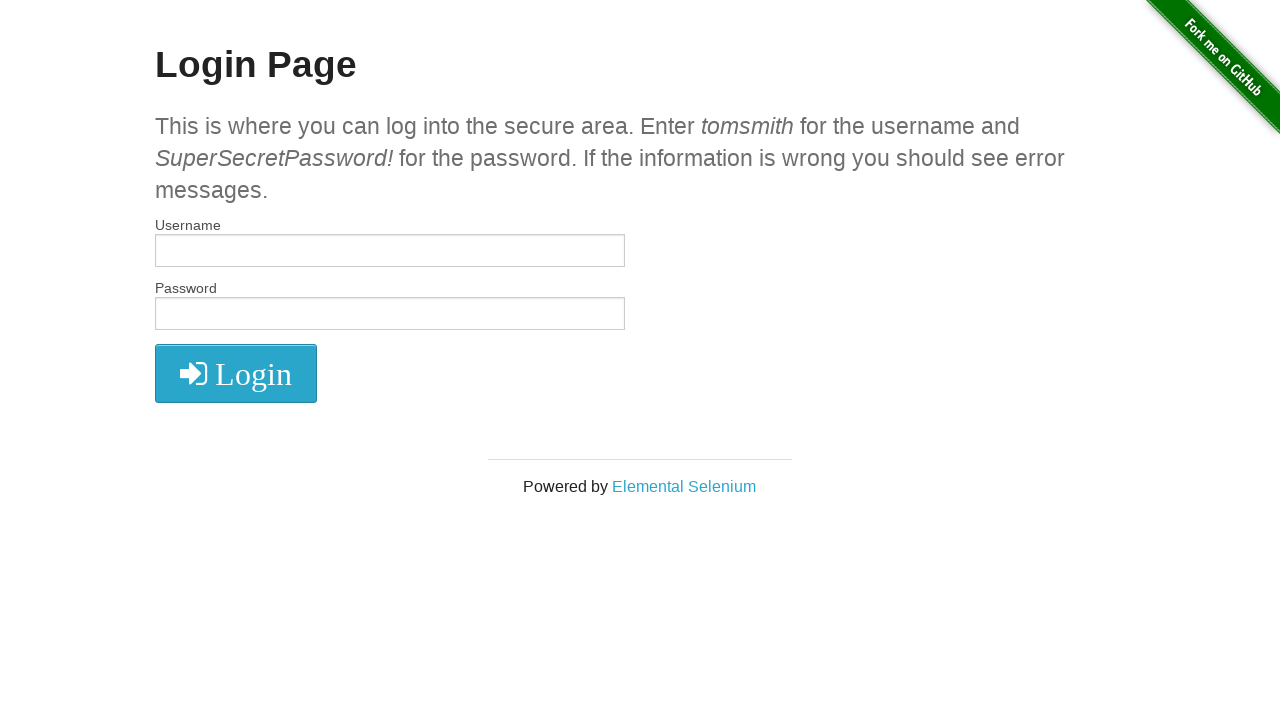

Filled username field with 'tomsmith' on input#username
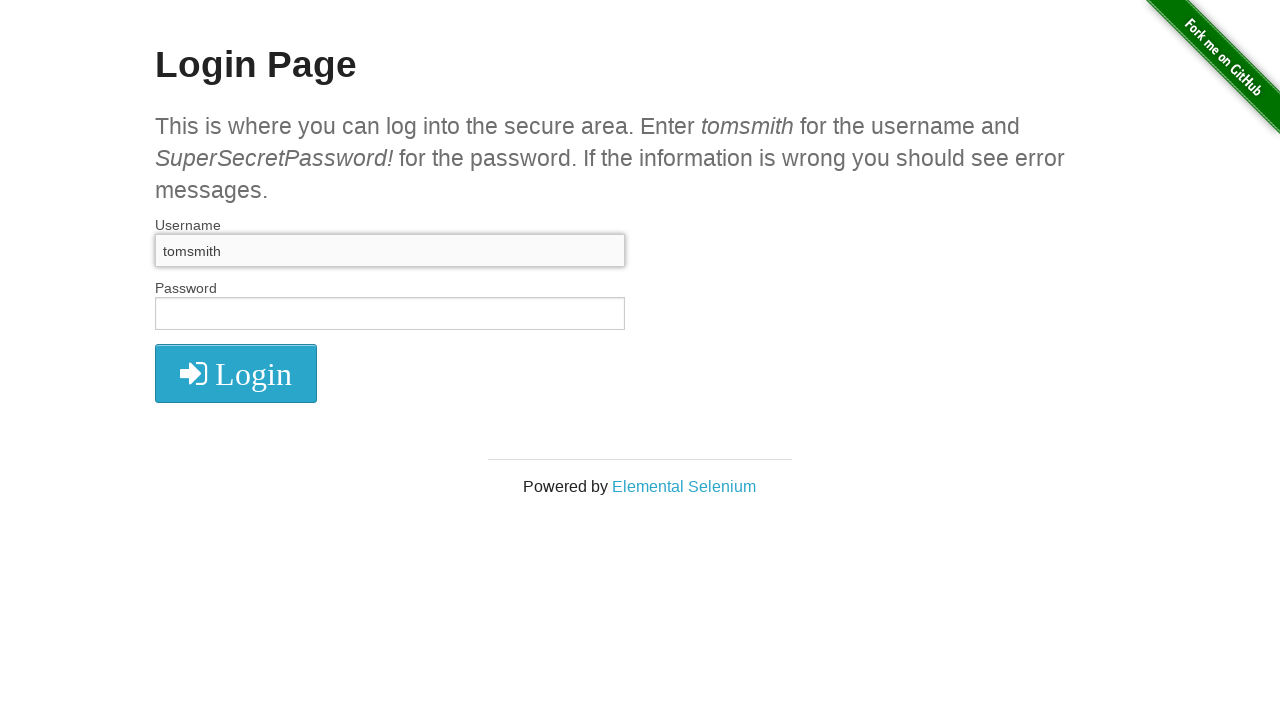

Filled password field with 'SuperSecretPassword!' on input#password
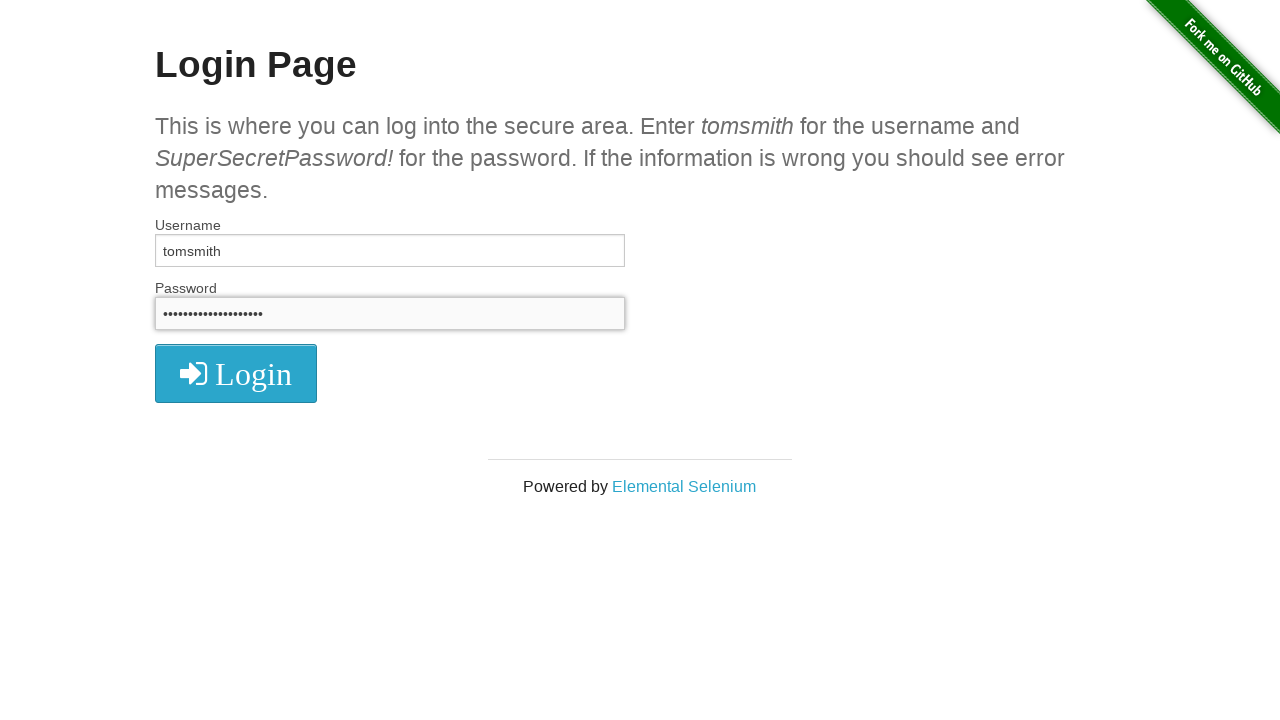

Clicked login button at (236, 374) on i.fa.fa-2x.fa-sign-in
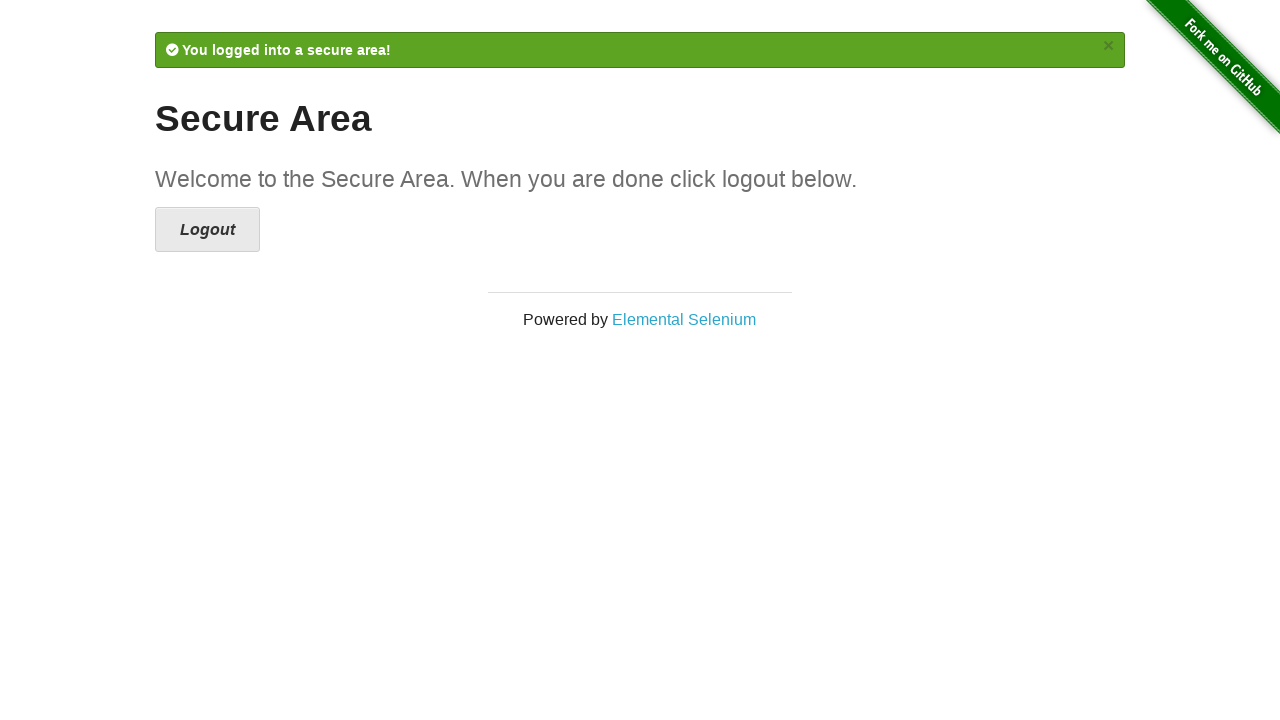

Waited for secure area container to load
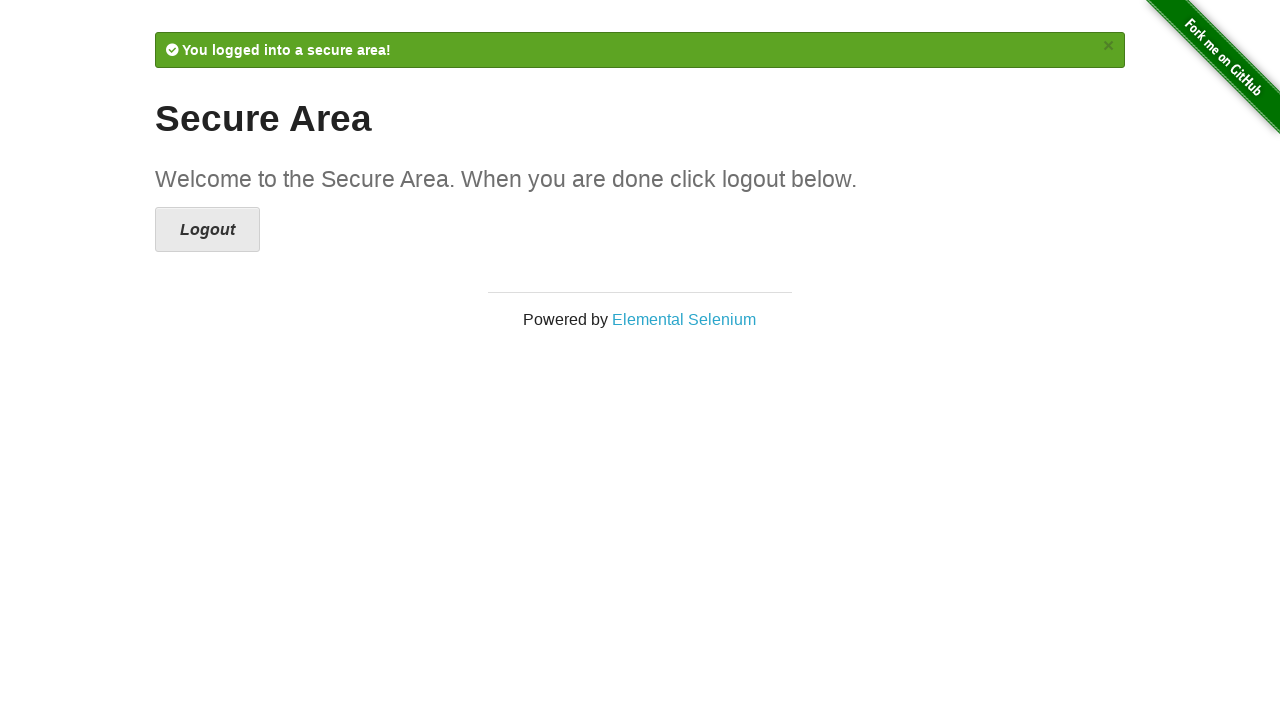

Retrieved secure area text content
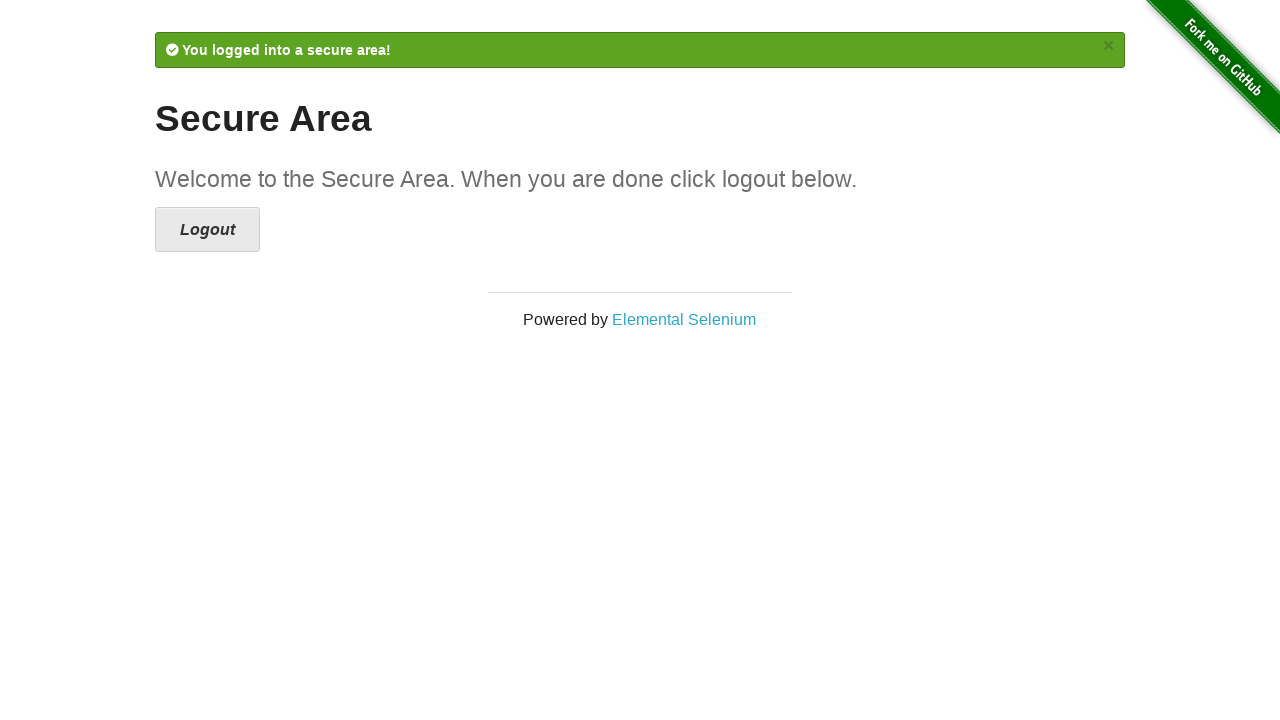

Verified 'Secure Area' text is present
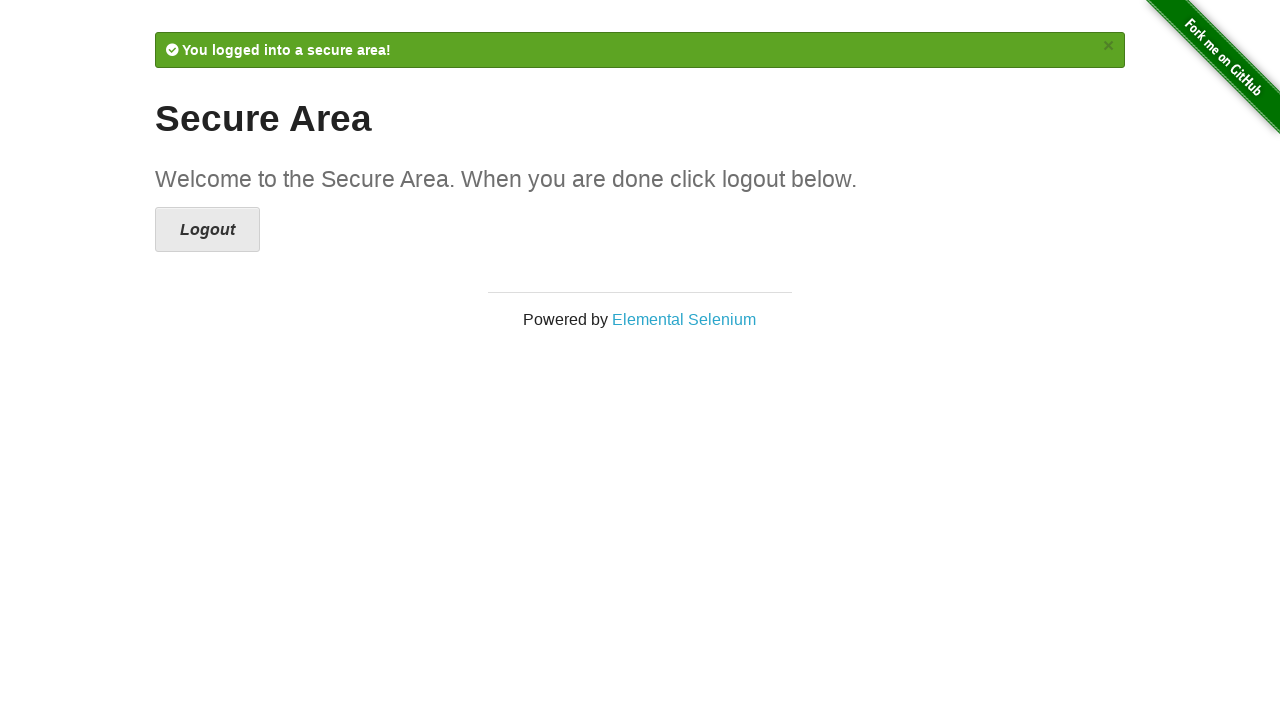

Verified 'Welcome to the Secure Area' text is present
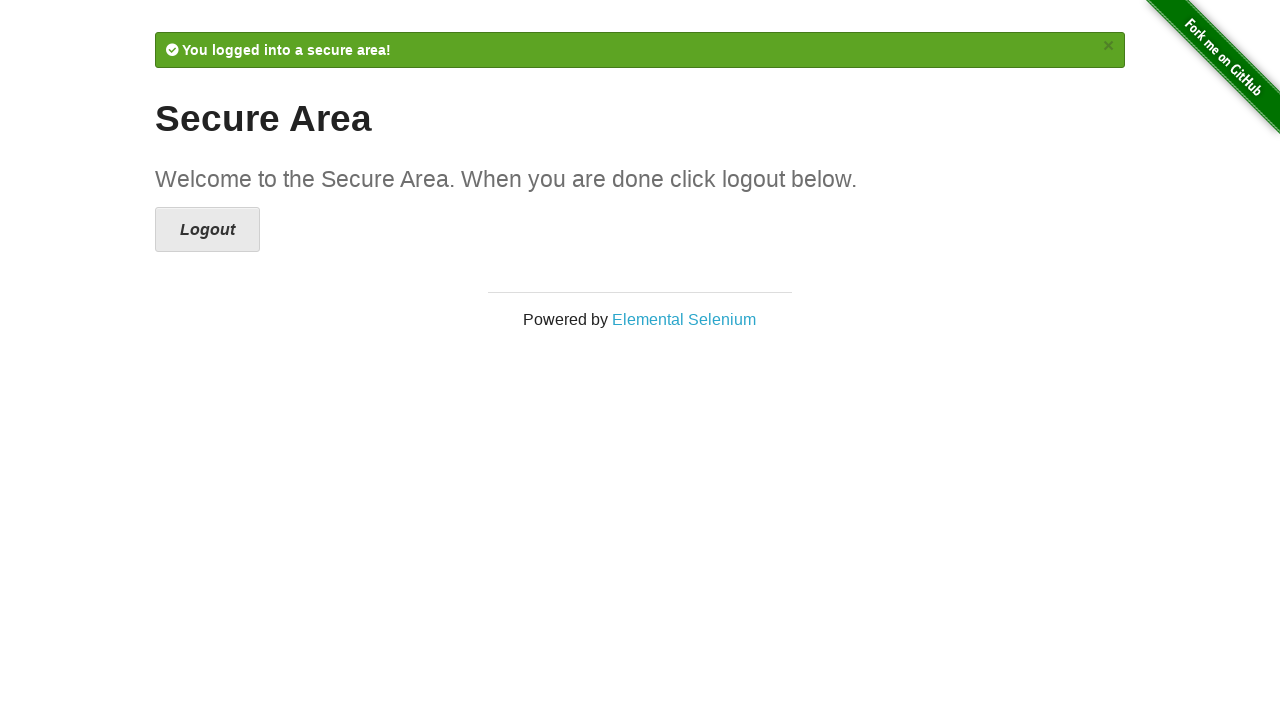

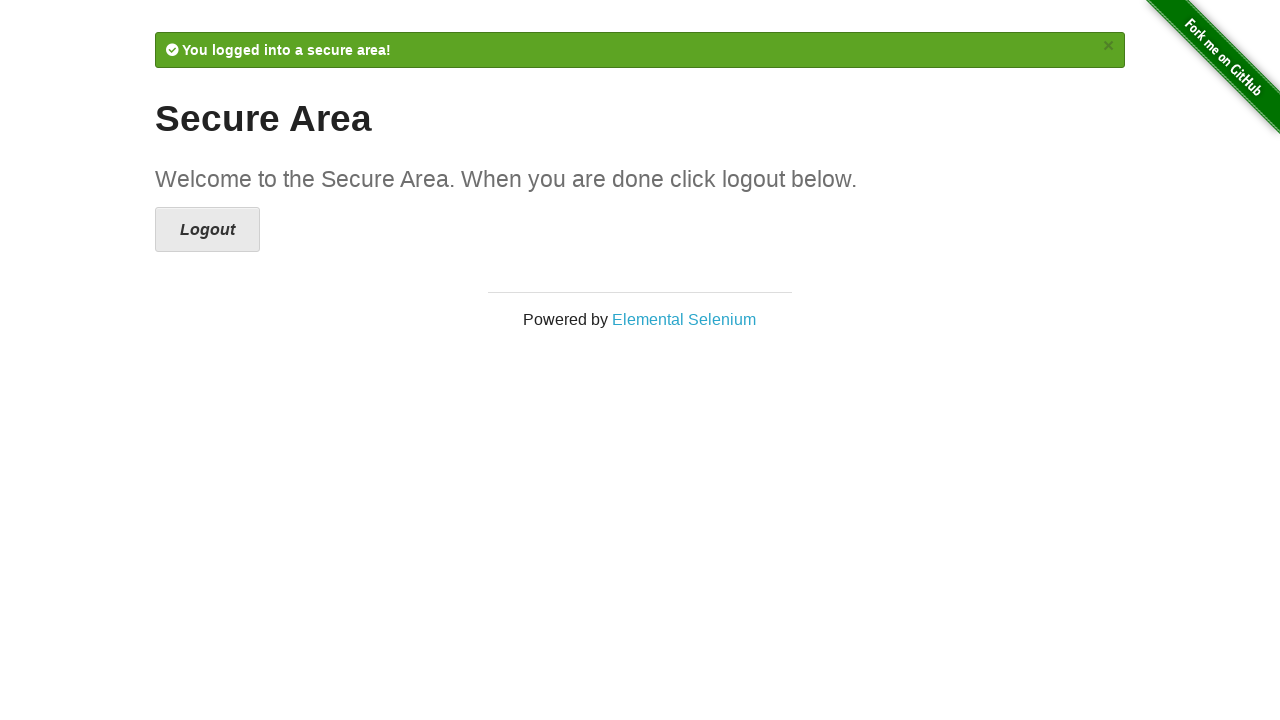